Waits for a price to reach $100, clicks a book button, solves a math problem, and submits the answer

Starting URL: http://suninjuly.github.io/explicit_wait2.html

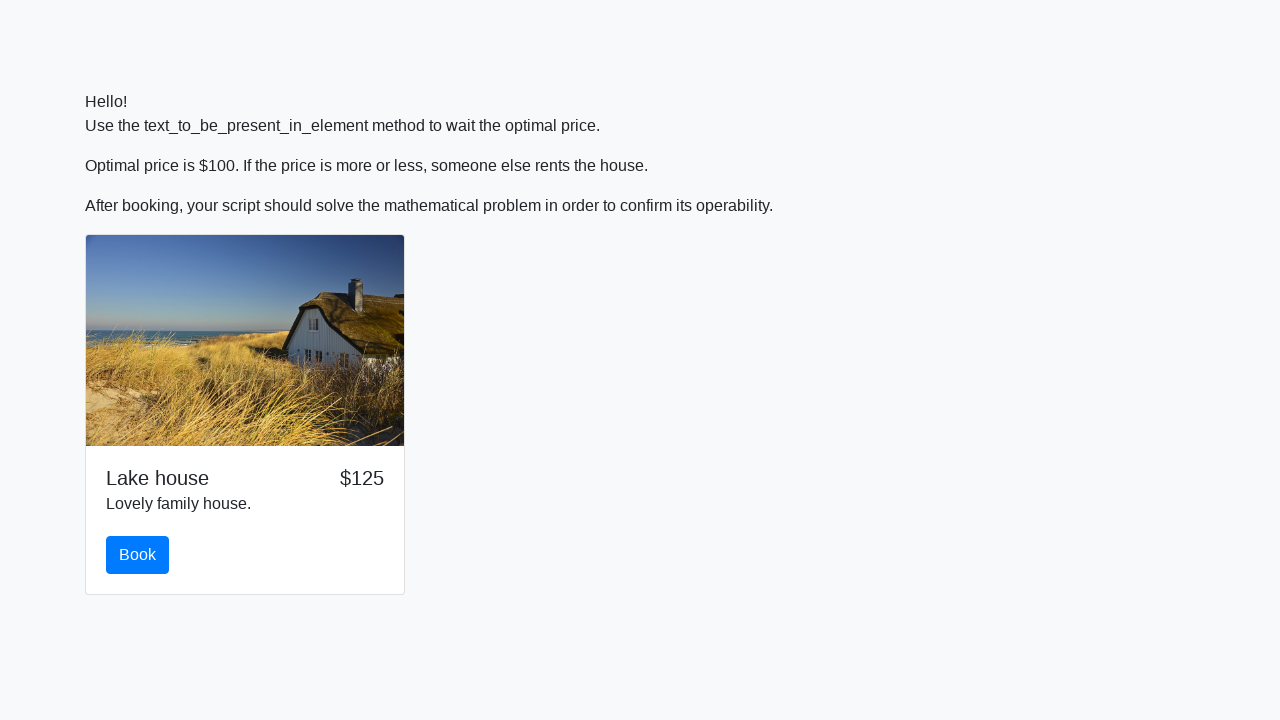

Price reached $100, wait condition satisfied
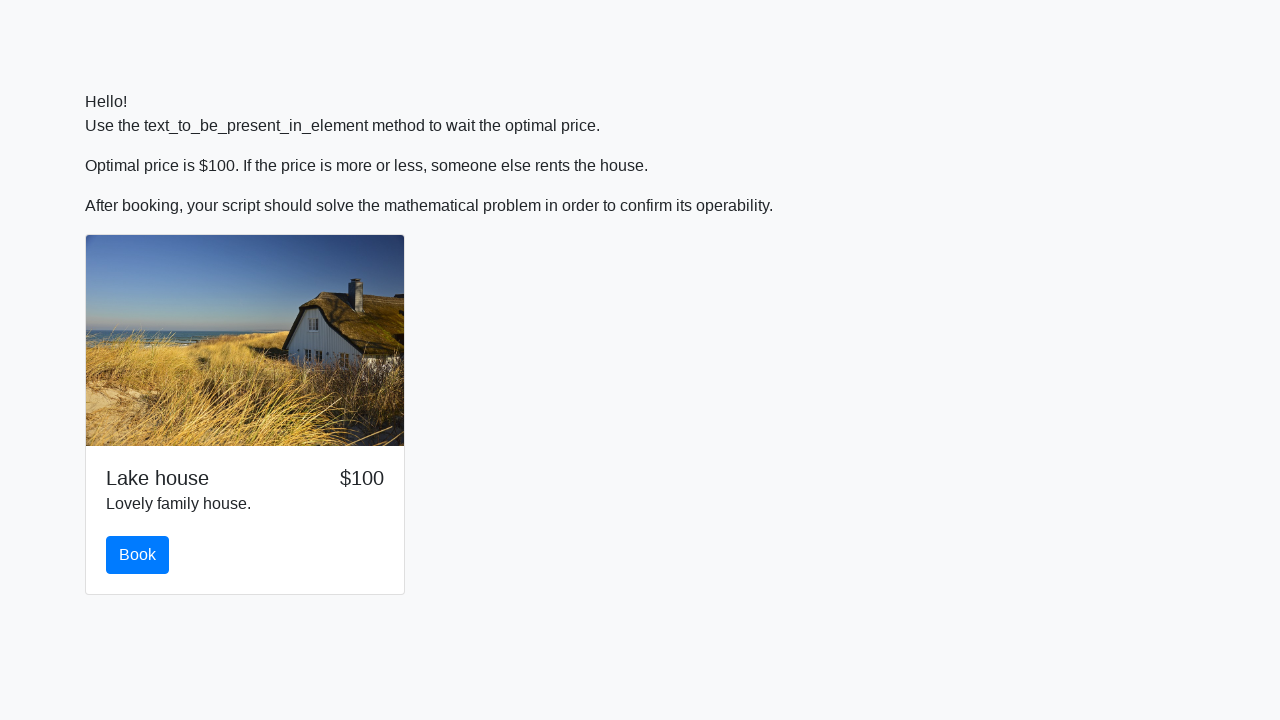

Clicked the book button at (138, 555) on #book
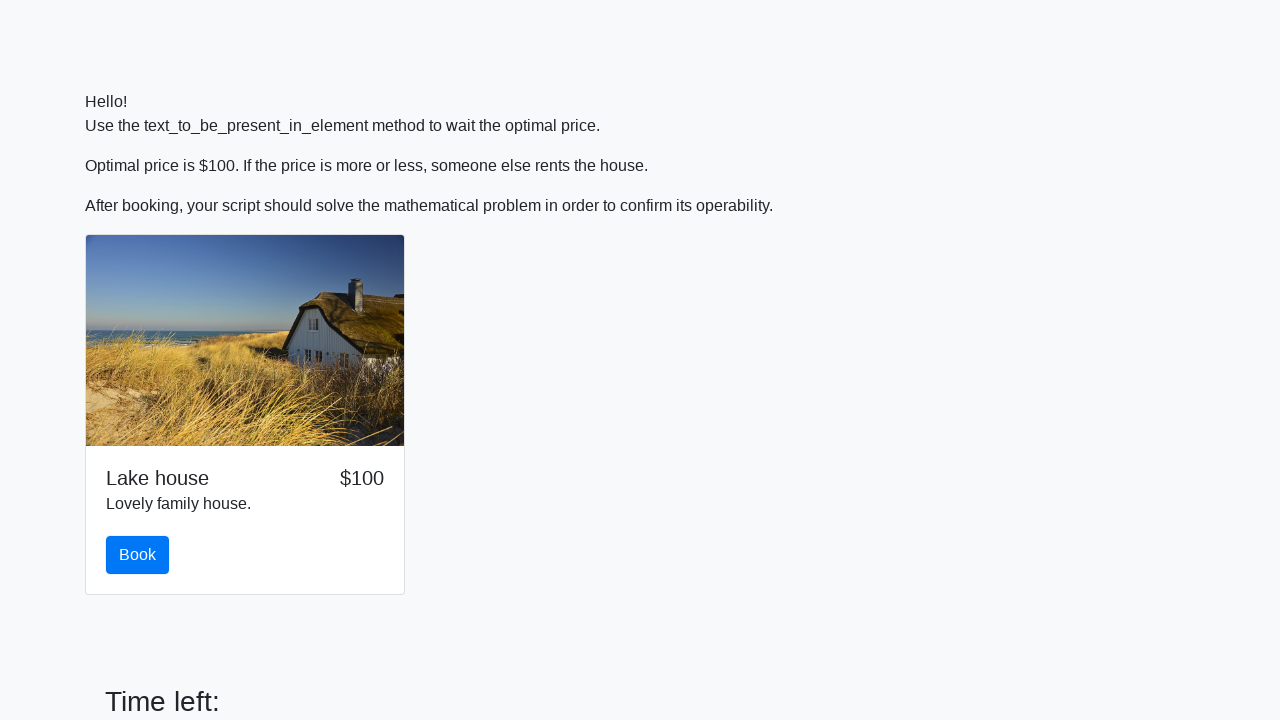

Scrolled submit button into view
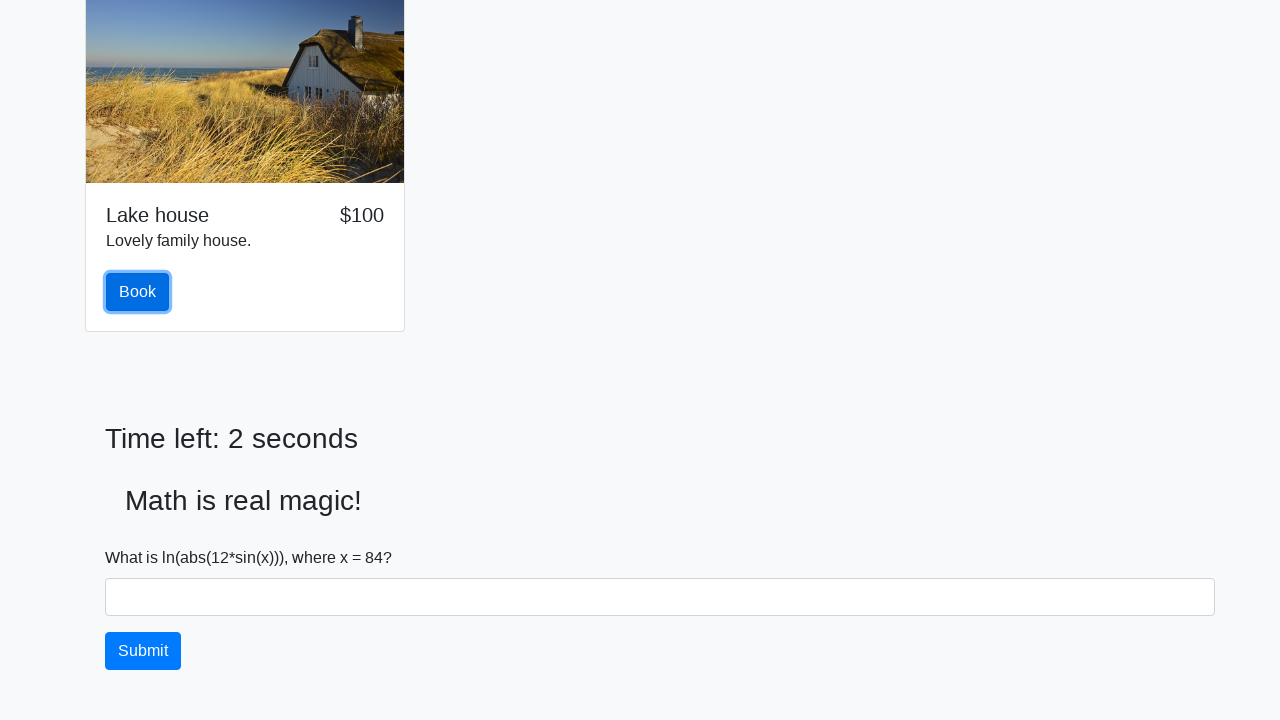

Retrieved input value for calculation: 84
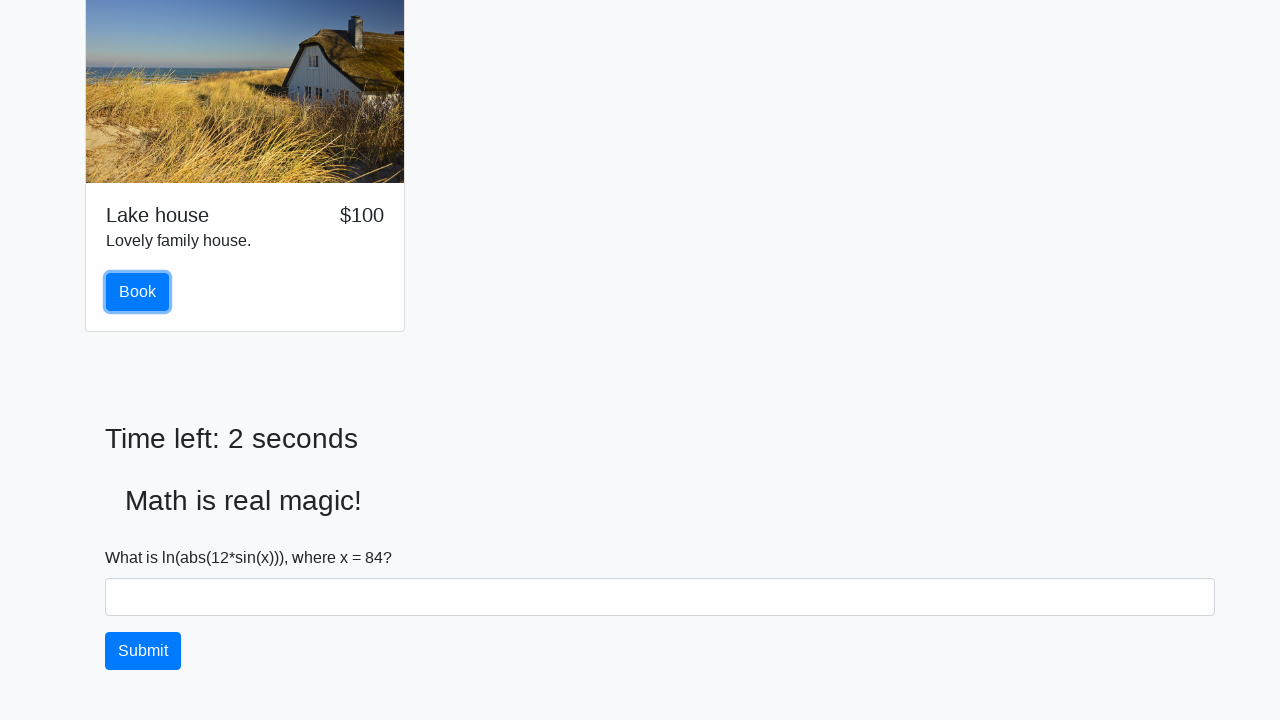

Calculated math problem result: 2.174556684383788
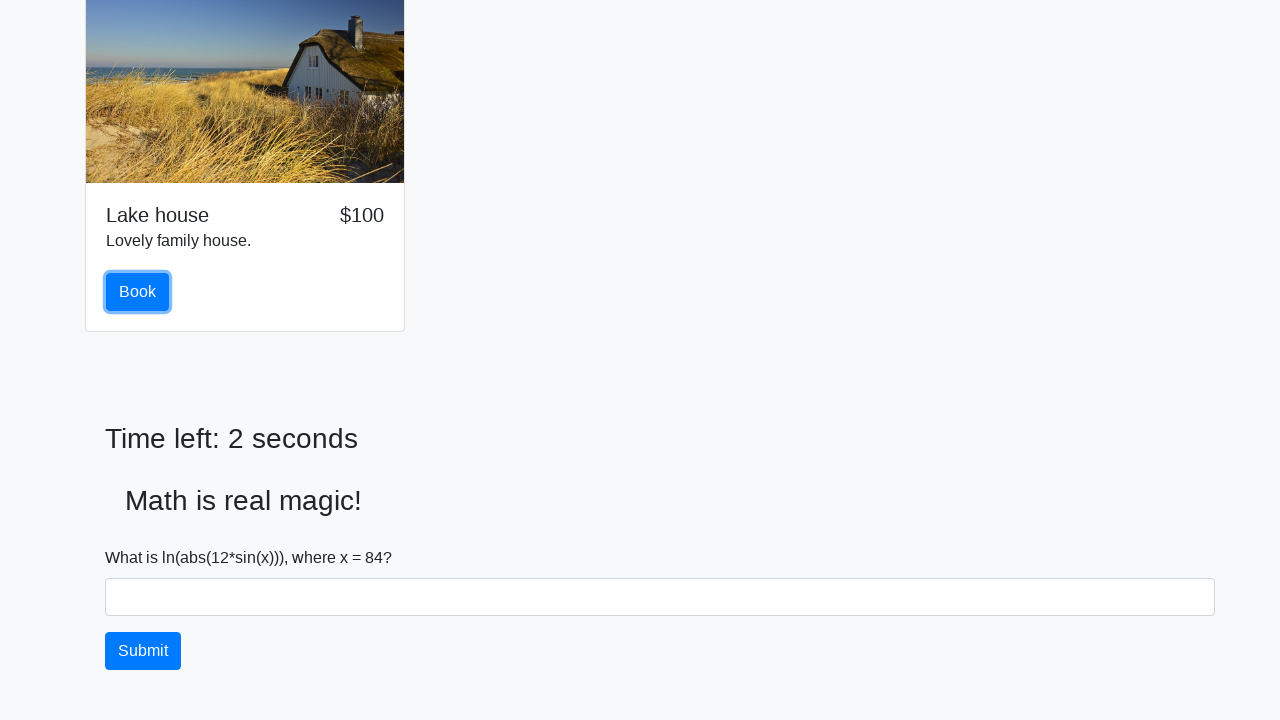

Filled answer field with calculated result on #answer
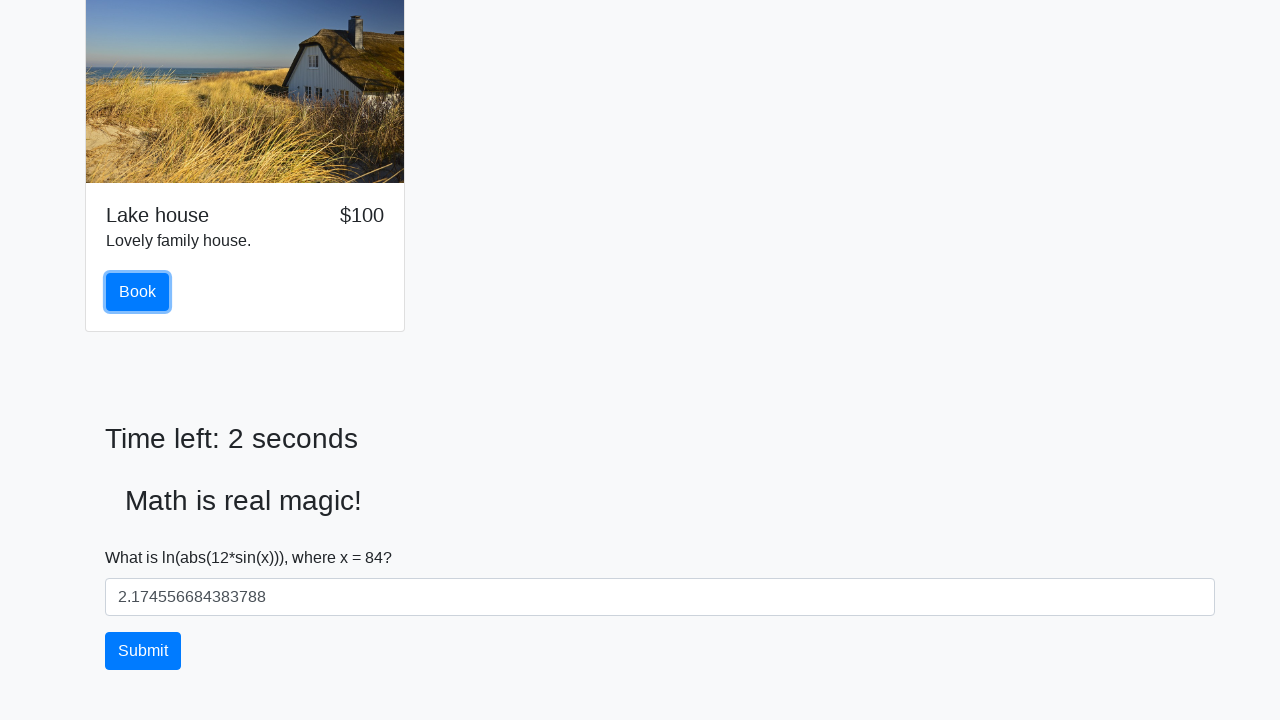

Clicked submit button to submit answer at (143, 651) on #solve
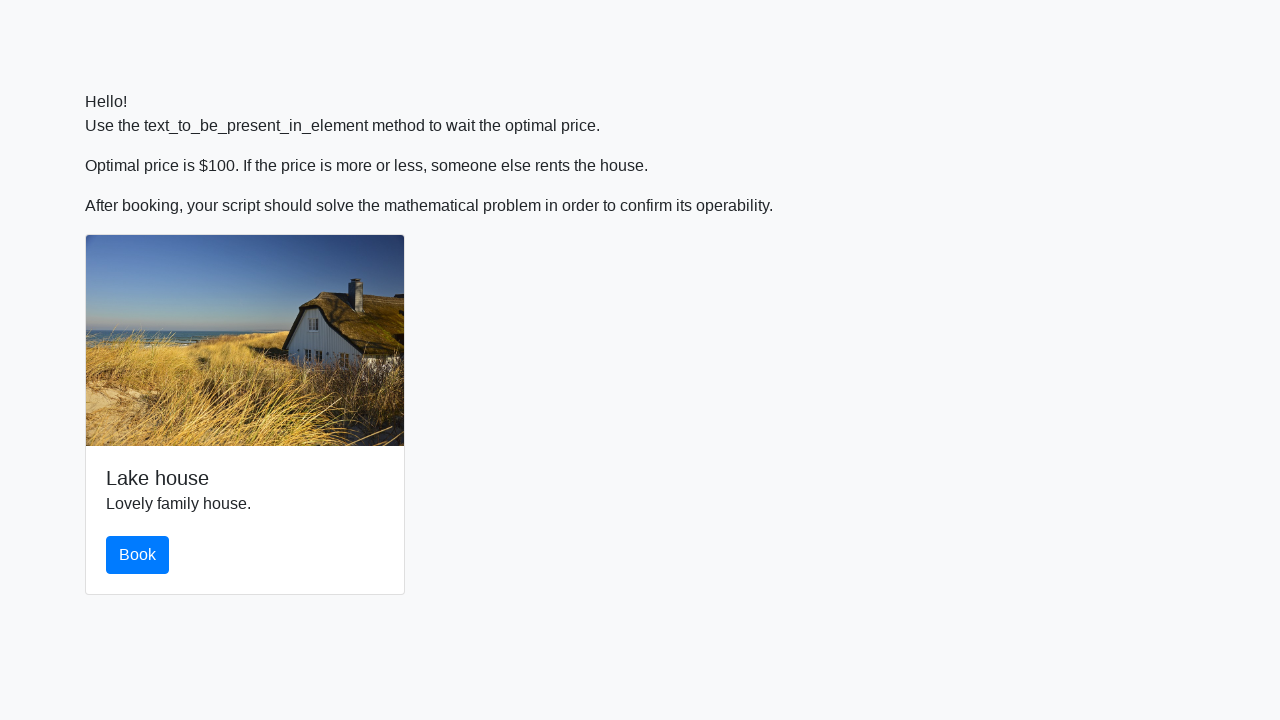

Alert dialog handler registered and accepted
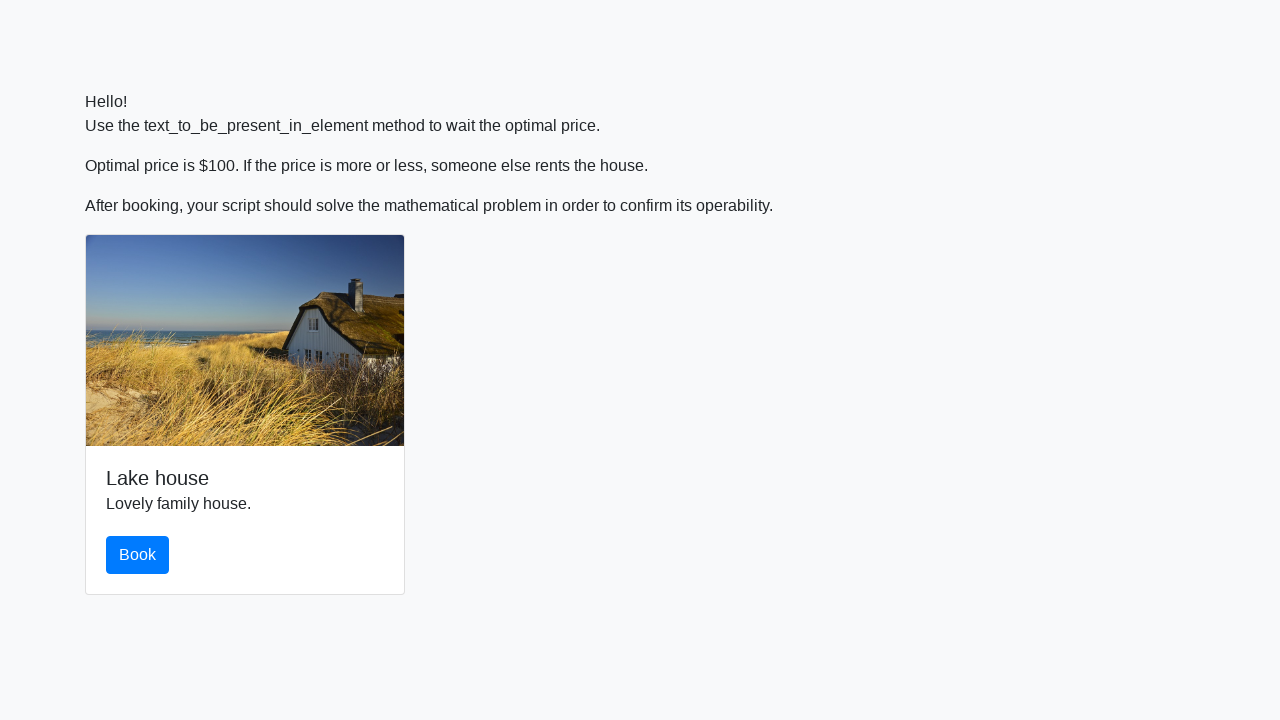

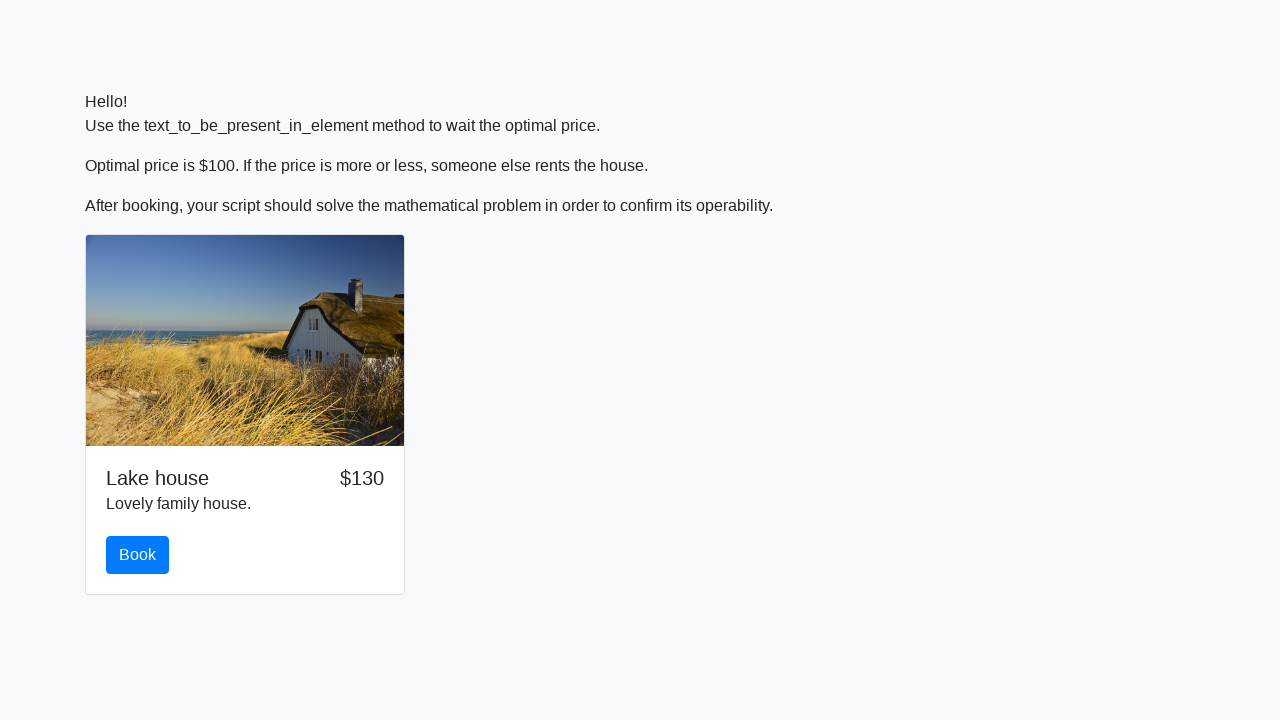